Navigates to W3Schools HTML tables tutorial page and verifies that the example customer table is displayed with its data cells accessible.

Starting URL: https://www.w3schools.com/html/html_tables.asp

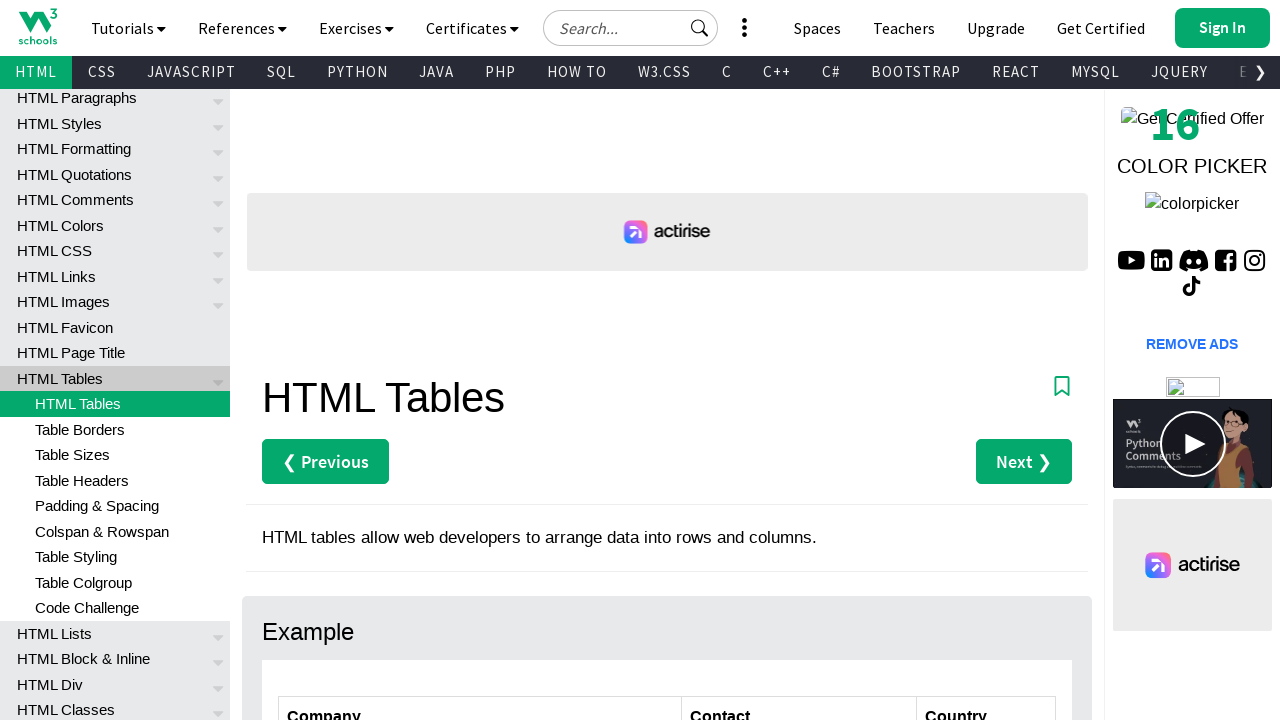

Navigated to W3Schools HTML tables tutorial page
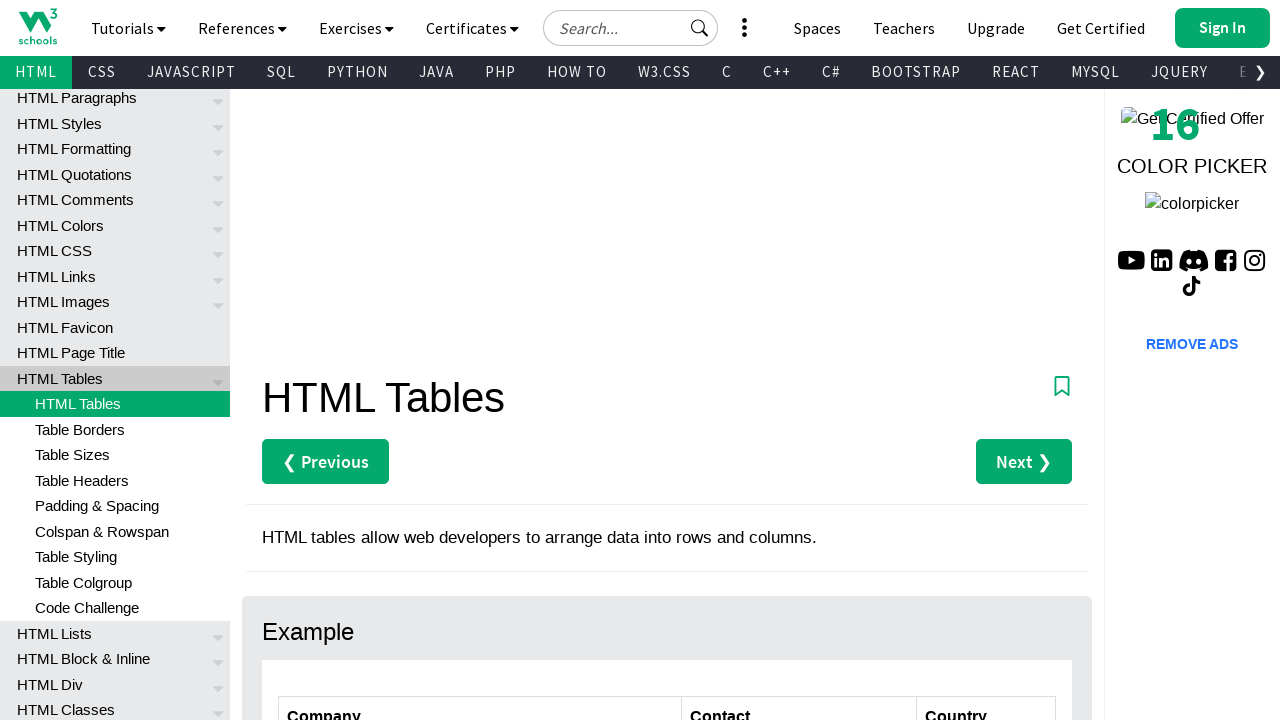

Customer table element is visible on the page
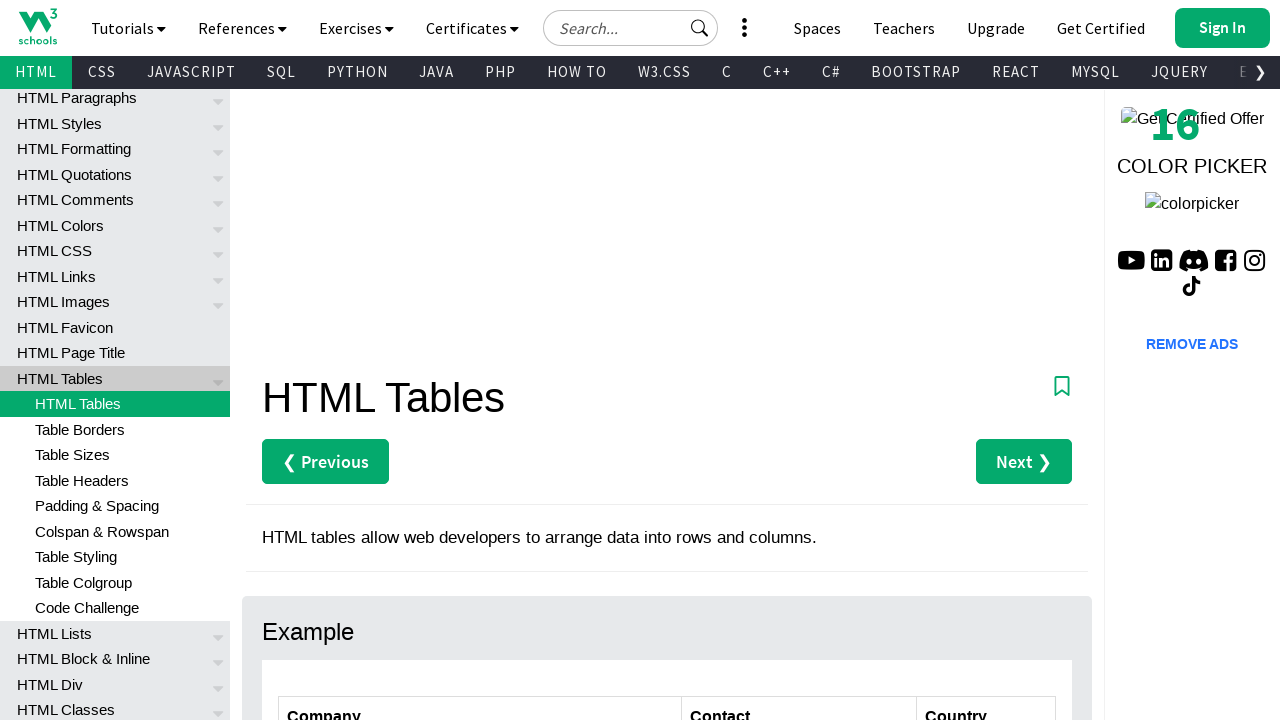

Verified that the table contains a data cell in row 2, column 1
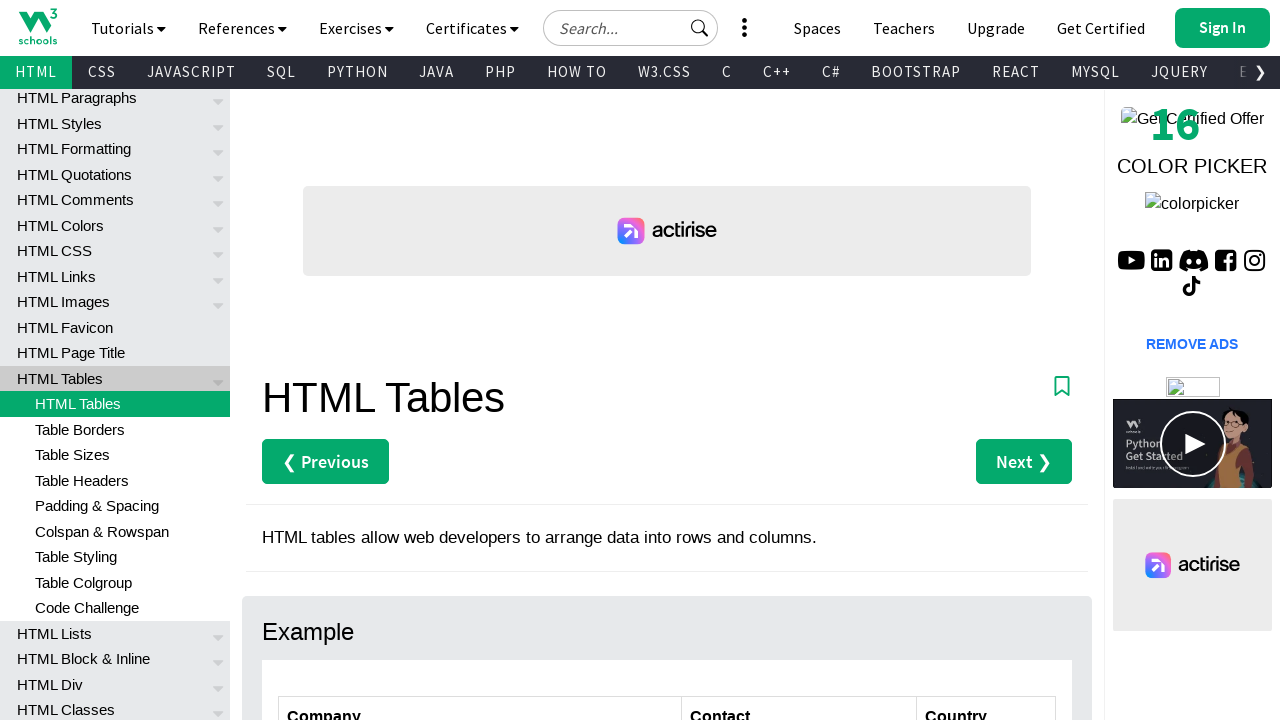

Clicked on the first data cell in the customer table to verify interactivity at (480, 360) on #customers tbody tr:nth-child(2) td:nth-child(1)
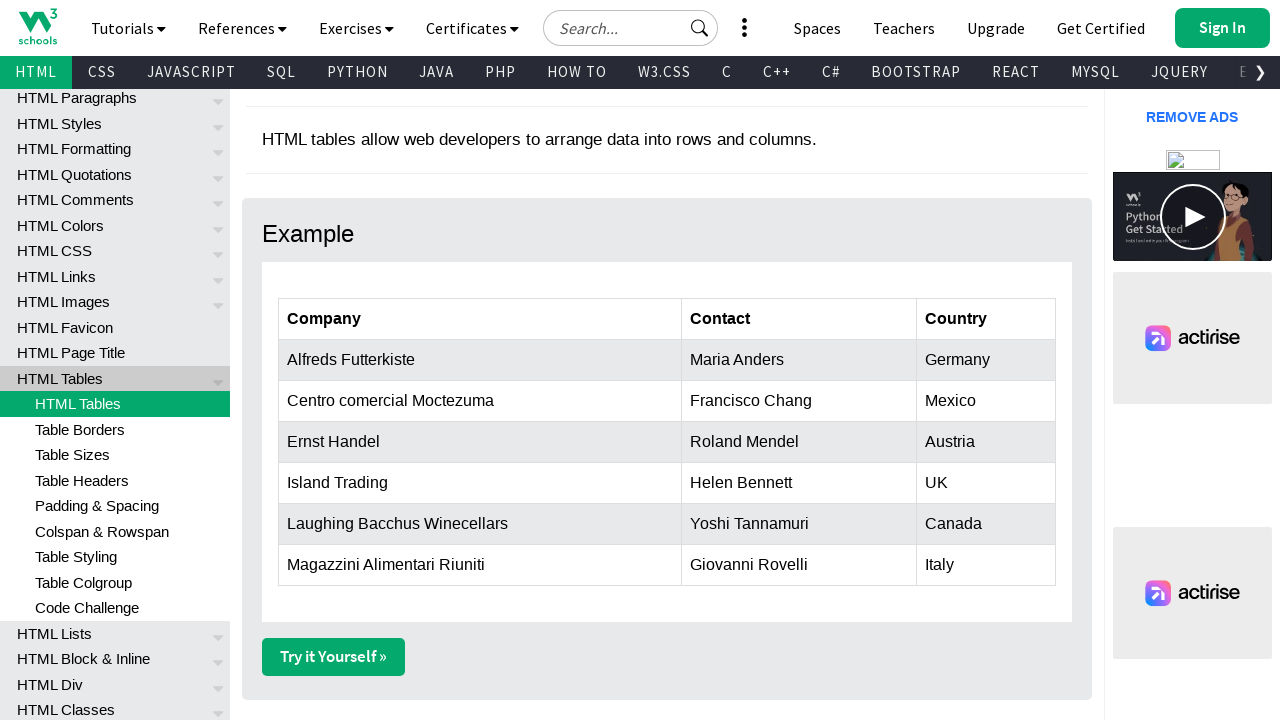

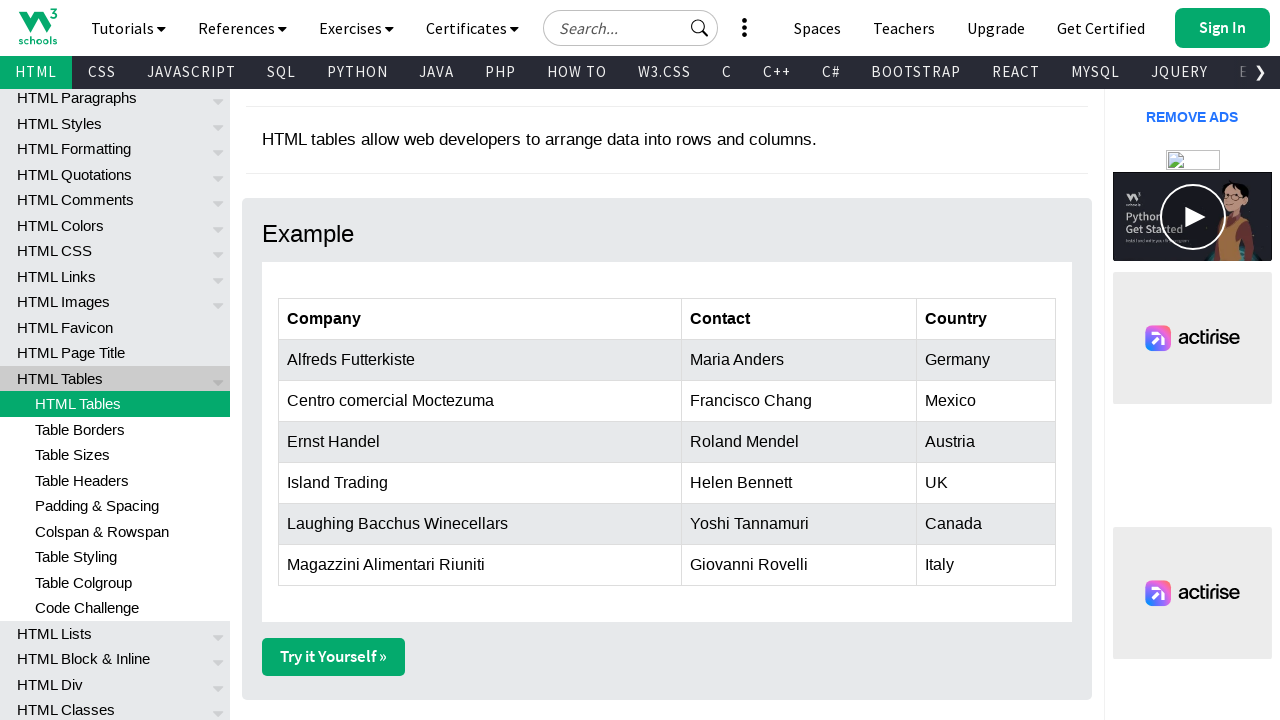